Tests the "Get started" link navigation by clicking it and verifying the Installation heading appears

Starting URL: https://playwright.dev/

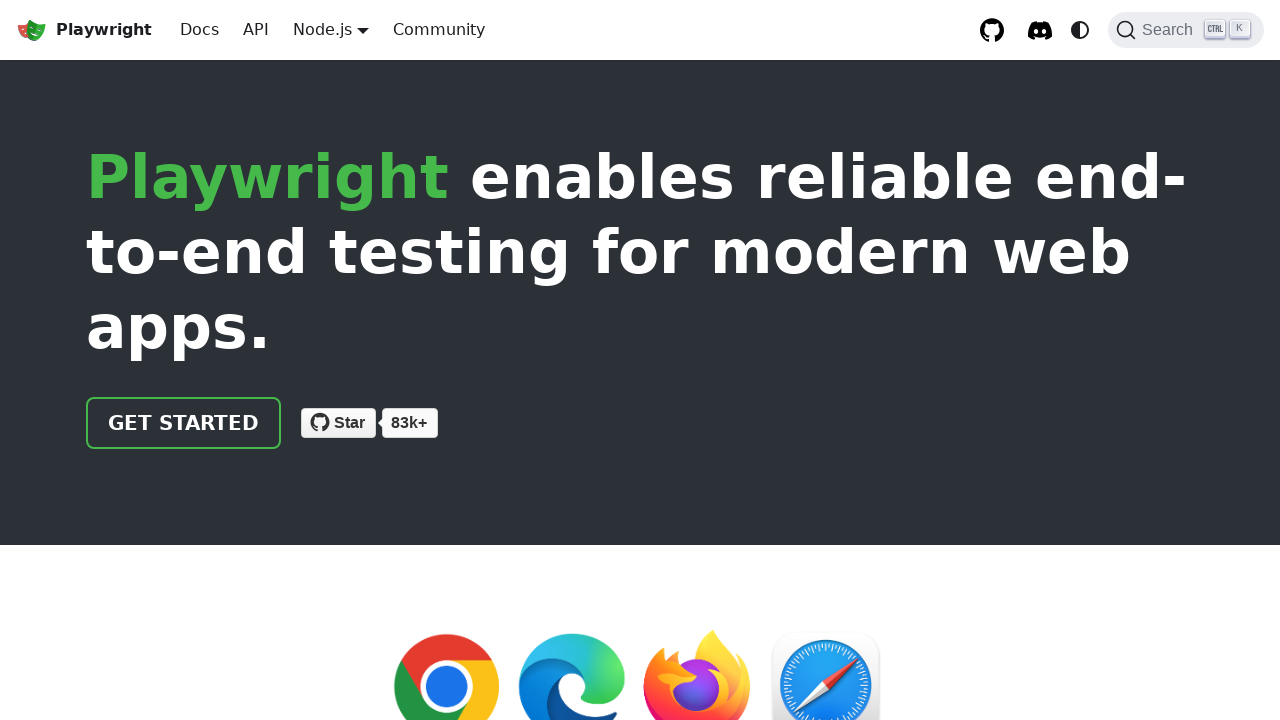

Clicked the 'Get started' link at (184, 423) on internal:role=link[name="Get started"i]
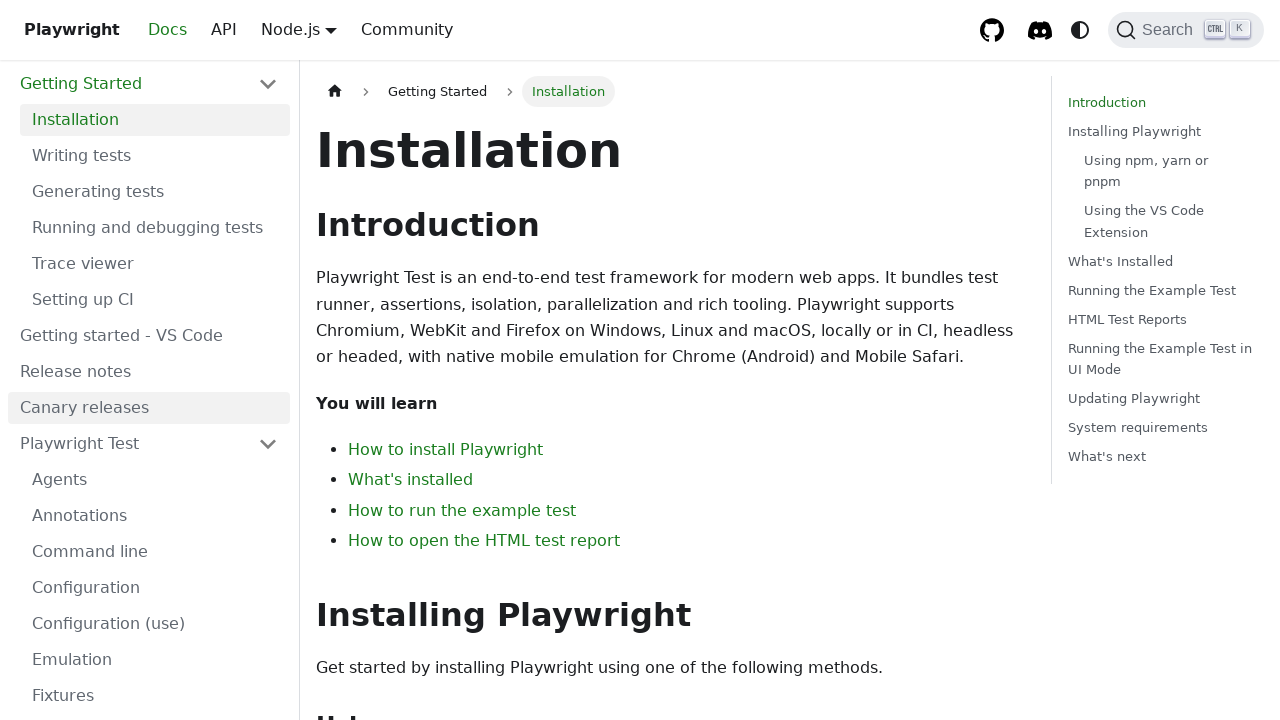

Installation heading is visible
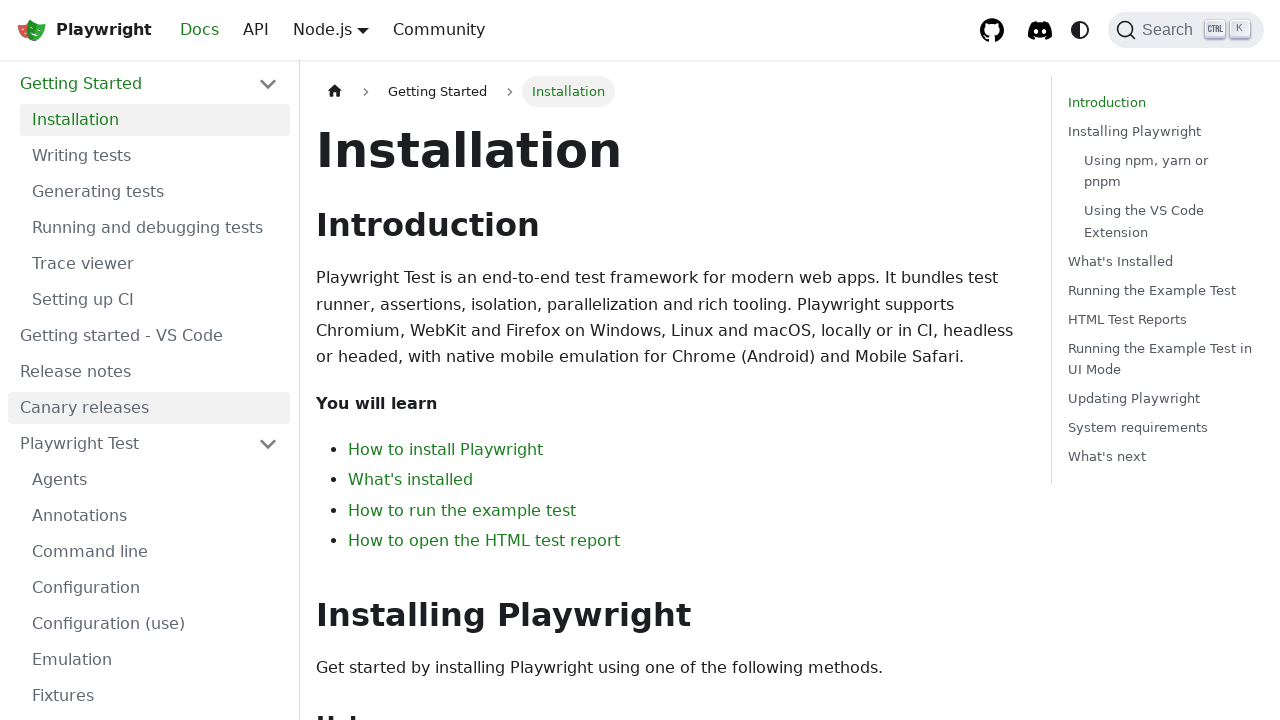

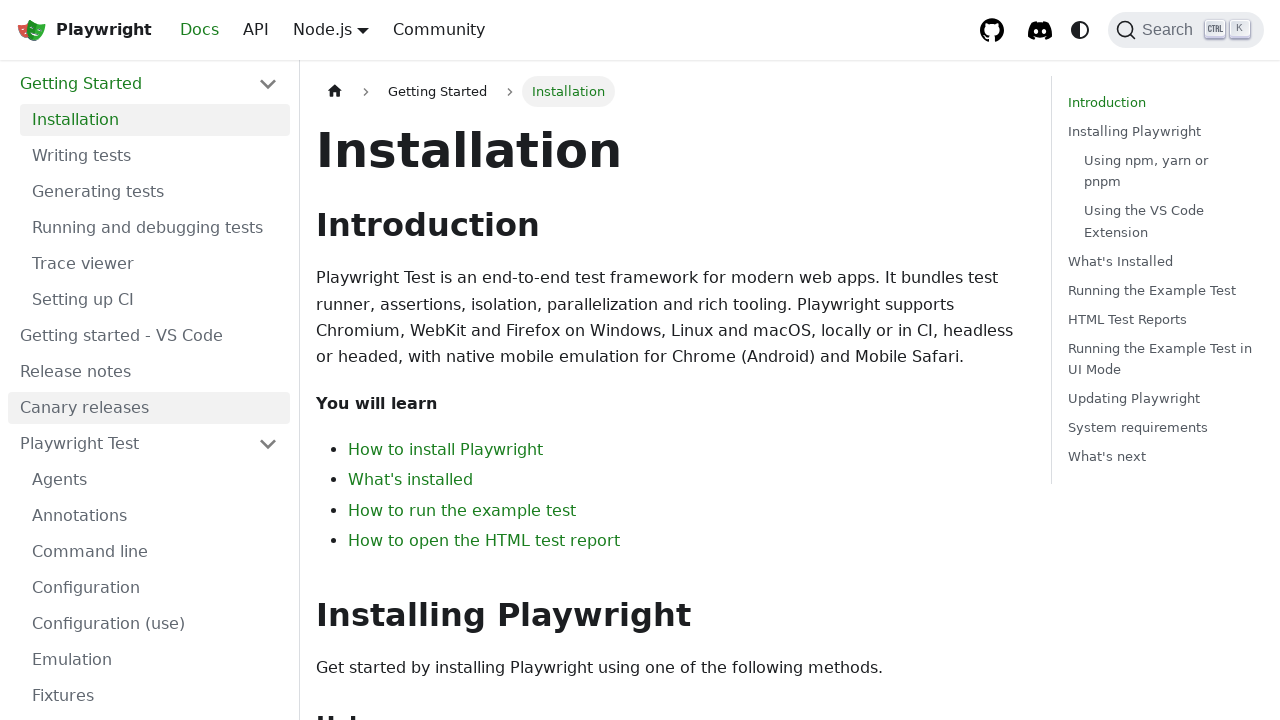